Navigates to the WordPandit website and verifies the page loads successfully

Starting URL: https://wordpandit.com

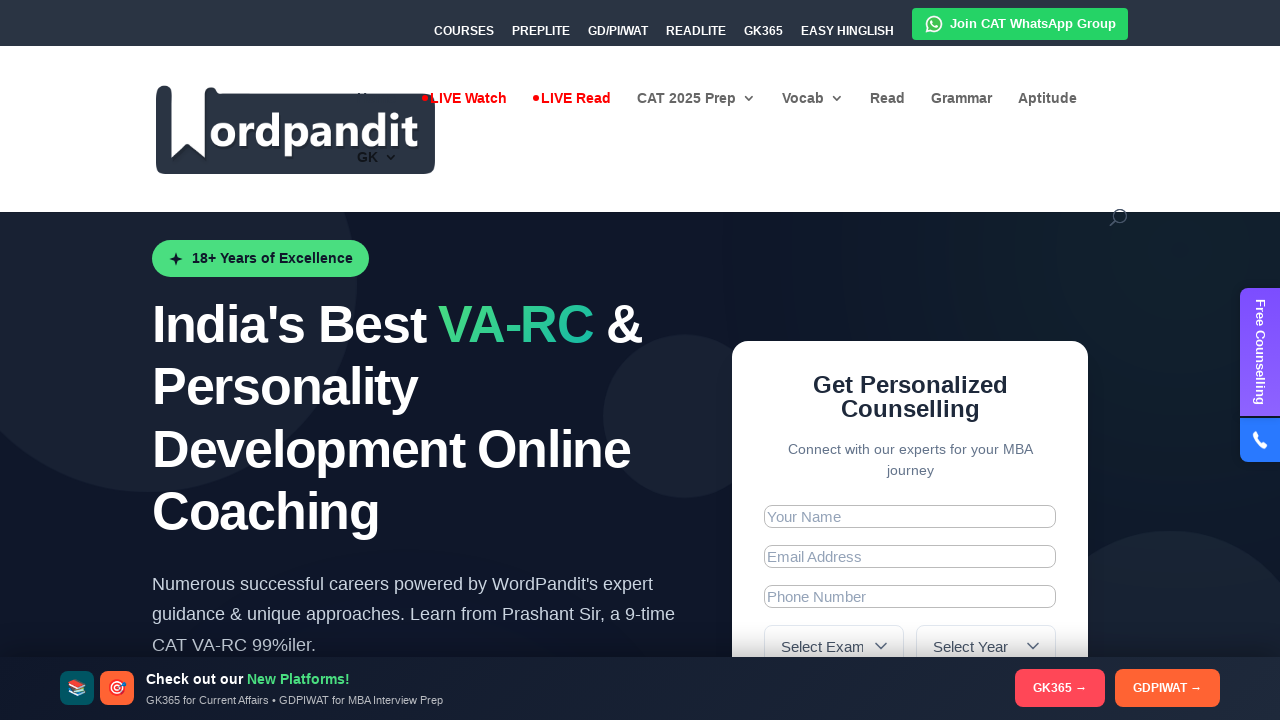

Waited for page DOM to fully load
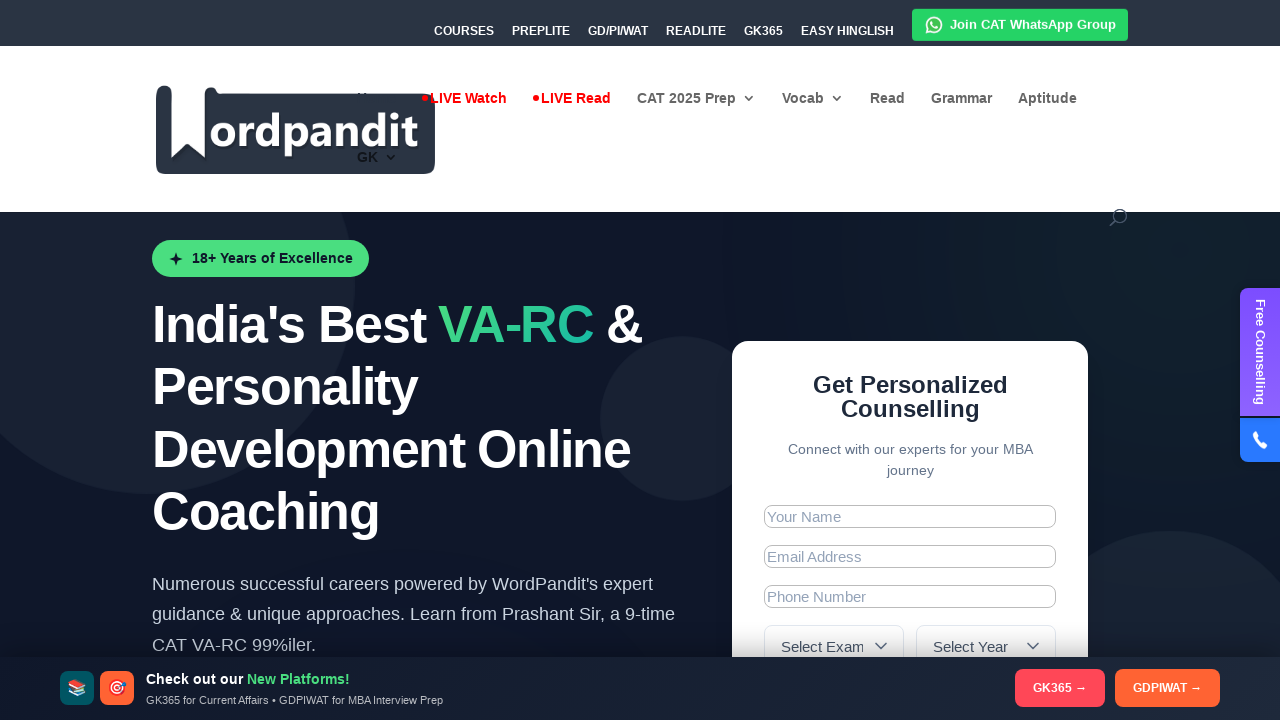

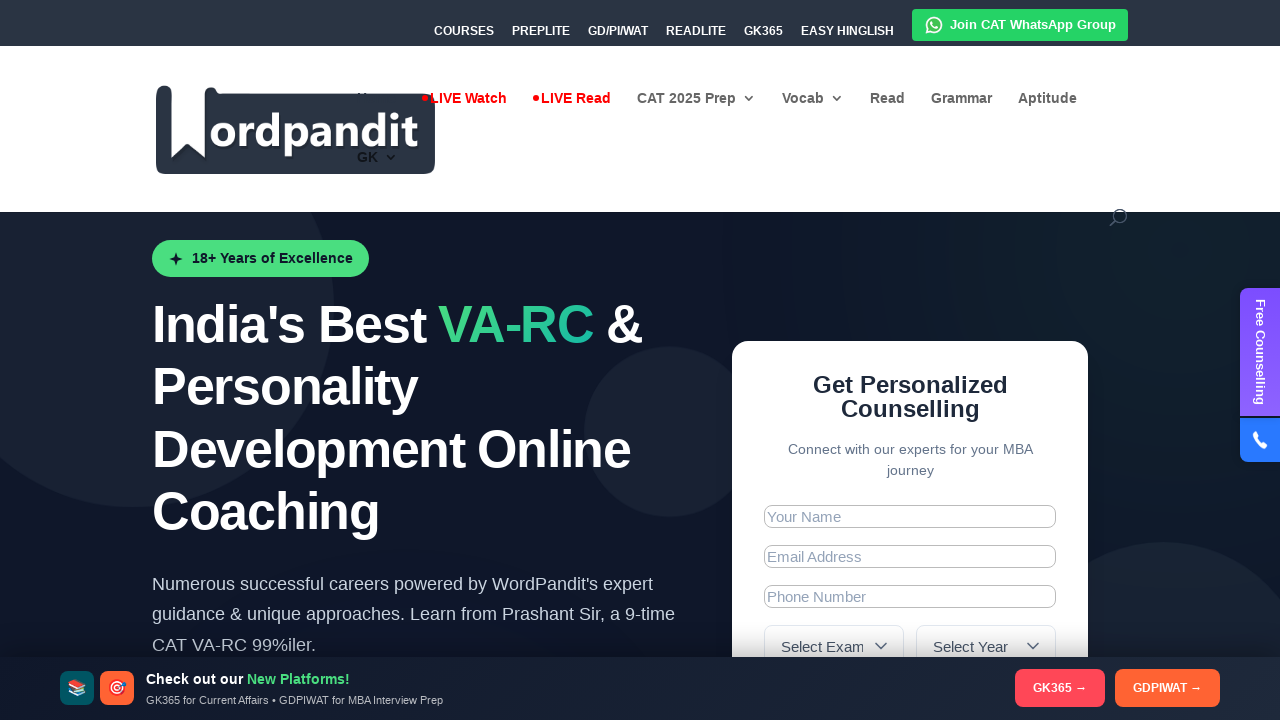